Tests a form submission by filling in personal details (first name, last name, job title), selecting a radio button, checking a checkbox, interacting with a dropdown menu using different selection methods, and submitting the form.

Starting URL: https://formy-project.herokuapp.com/form

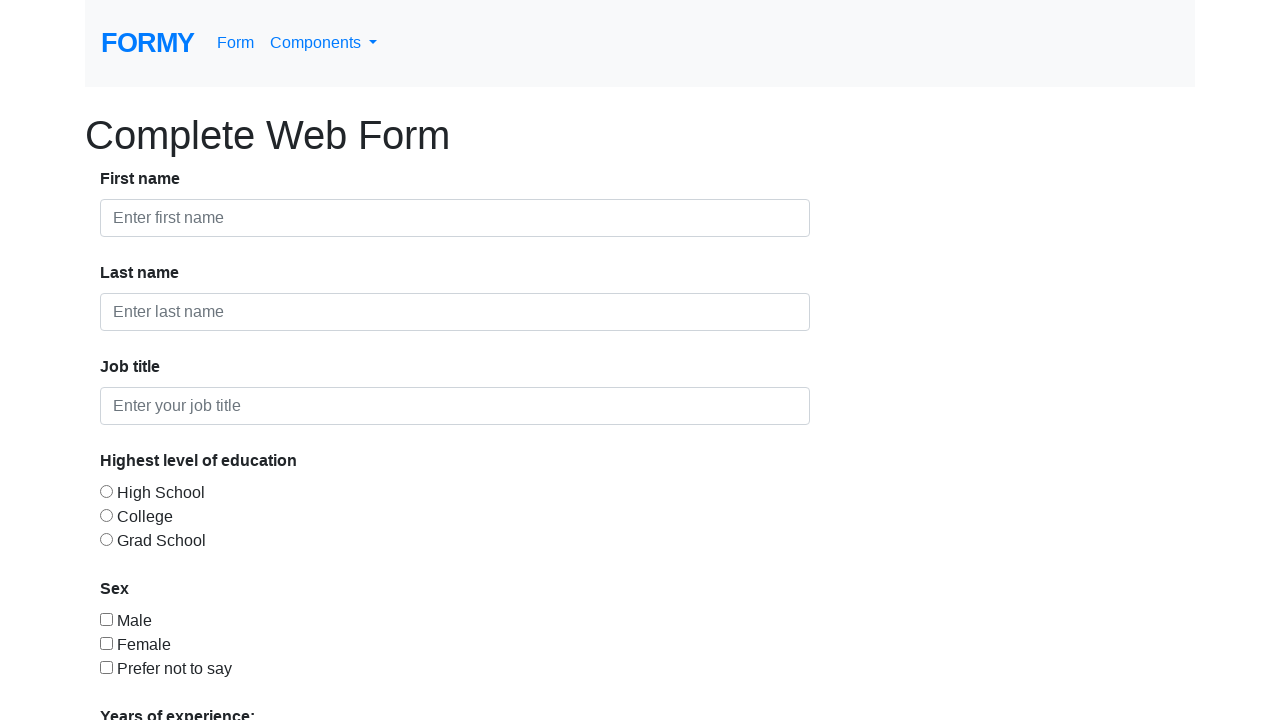

Filled first name field with 'Deep' on #first-name
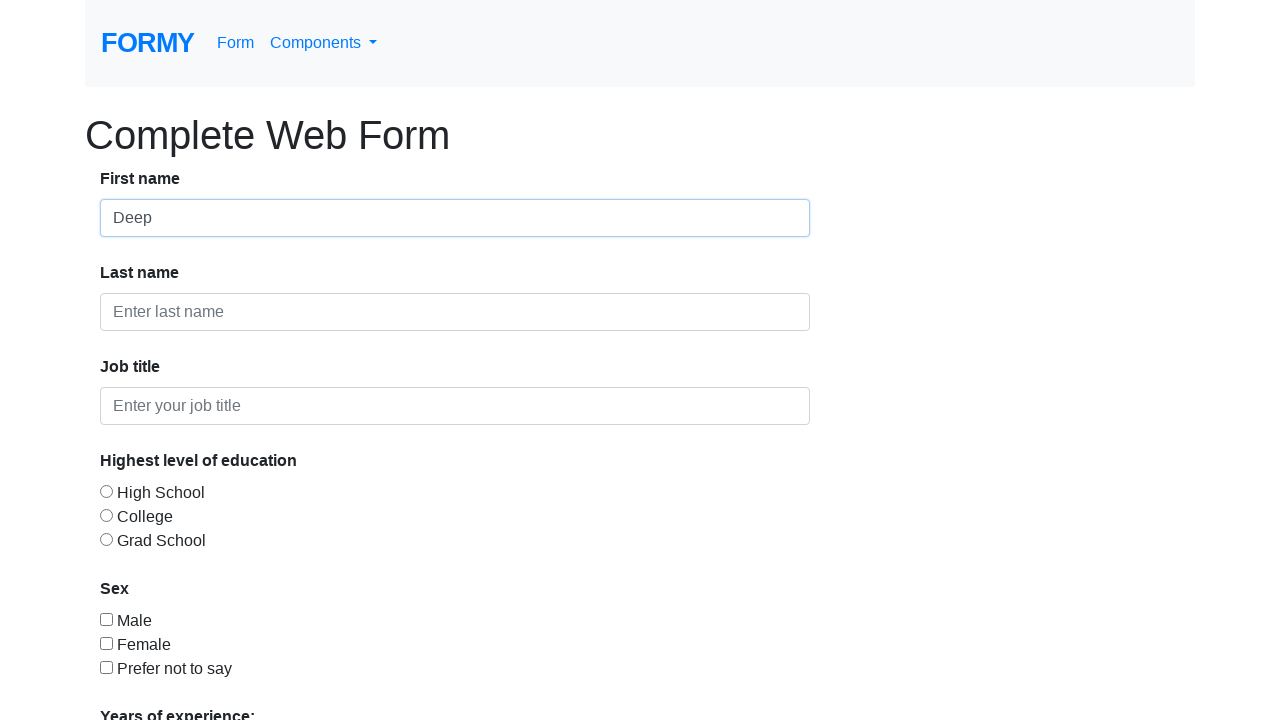

Filled last name field with 'Deep' on #last-name
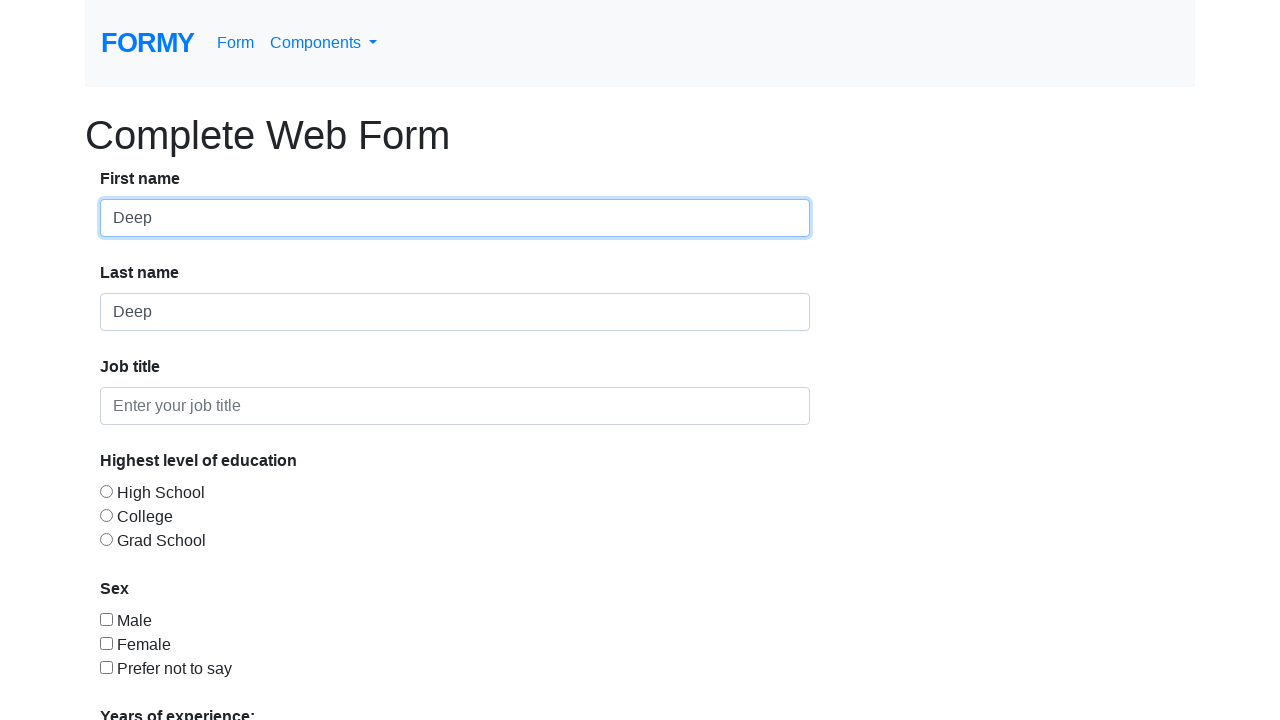

Filled job title field with 'AC-2' on #job-title
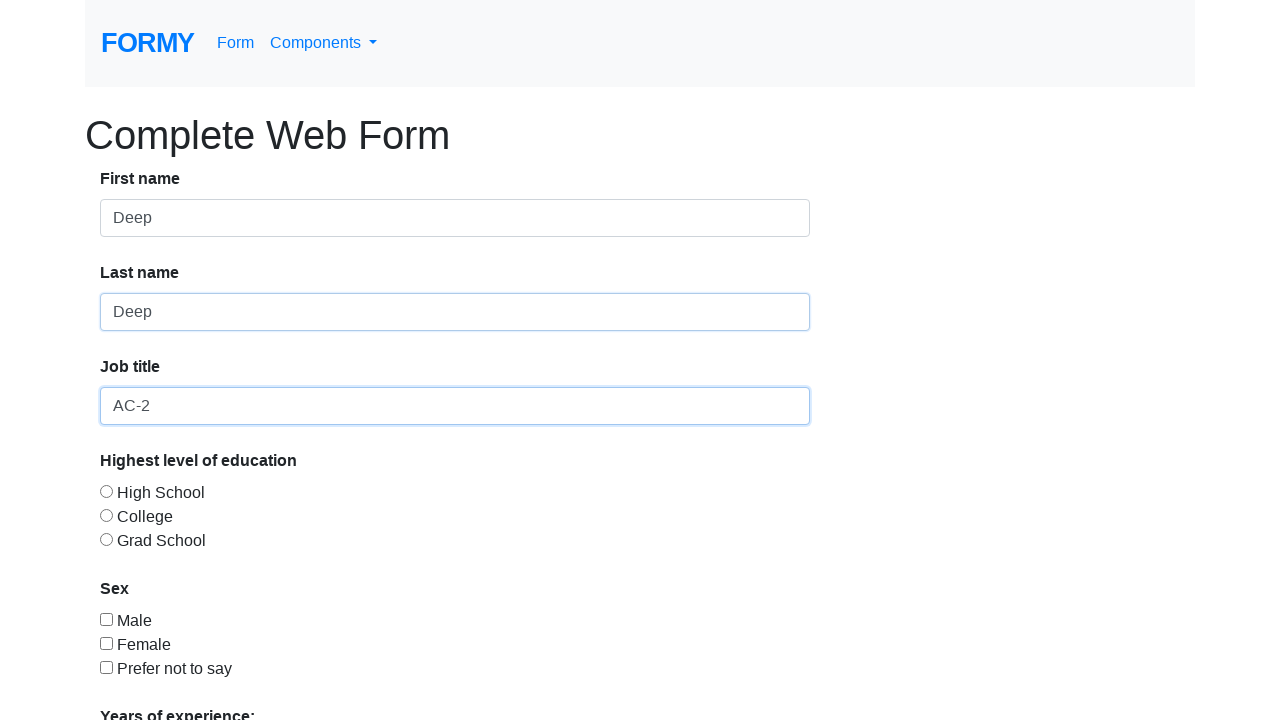

Selected radio button for College education level at (106, 539) on #radio-button-3
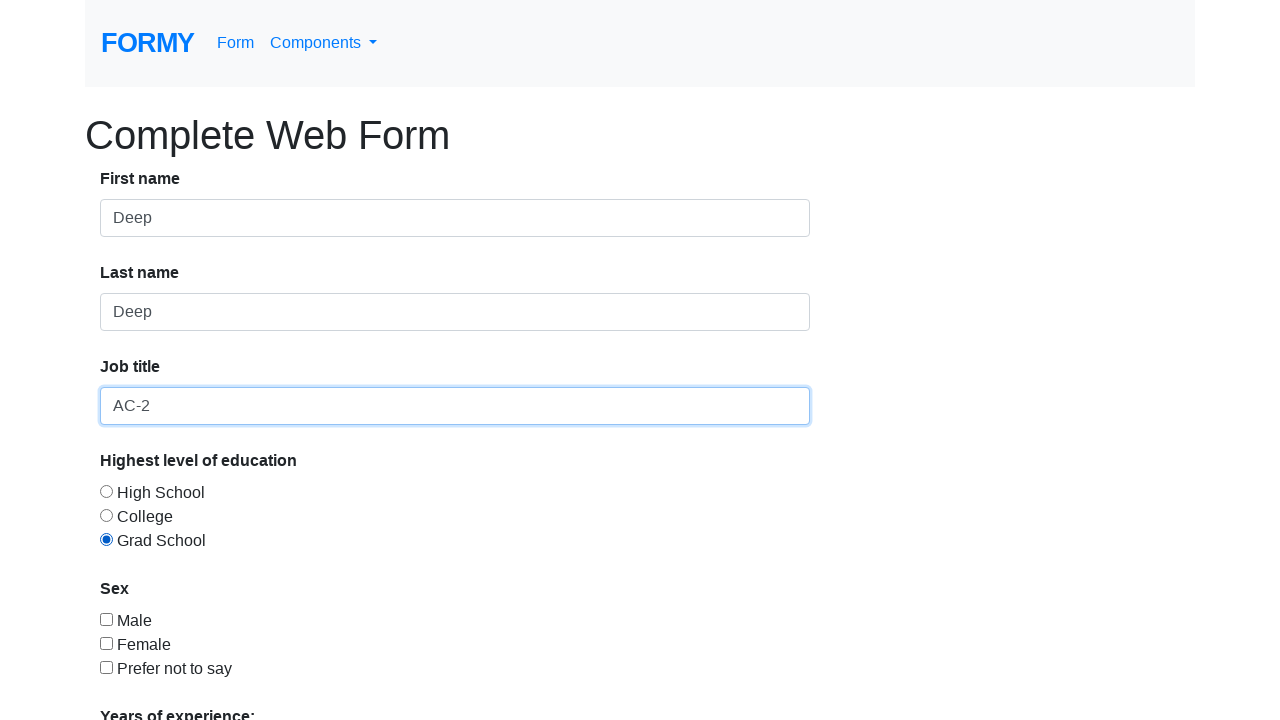

Checked checkbox at (106, 643) on #checkbox-2
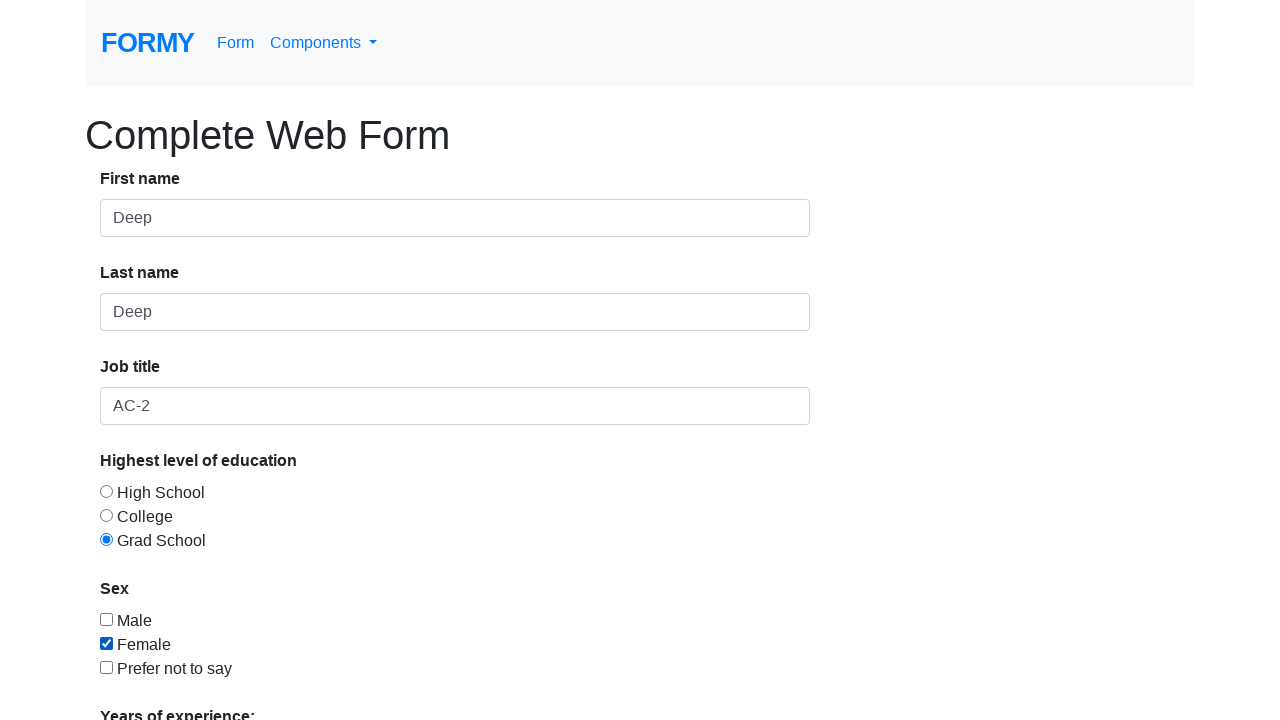

Selected dropdown option by index 1 ('0-1') on #select-menu
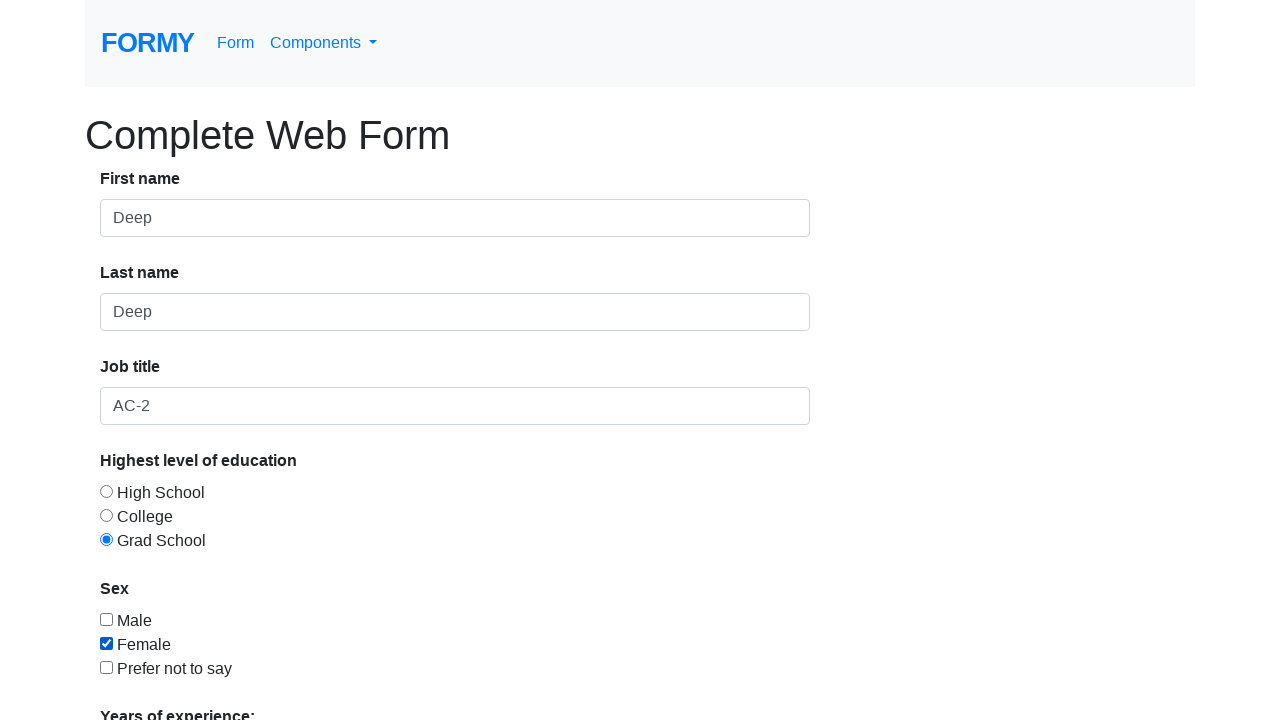

Waited 2000ms for dropdown interaction
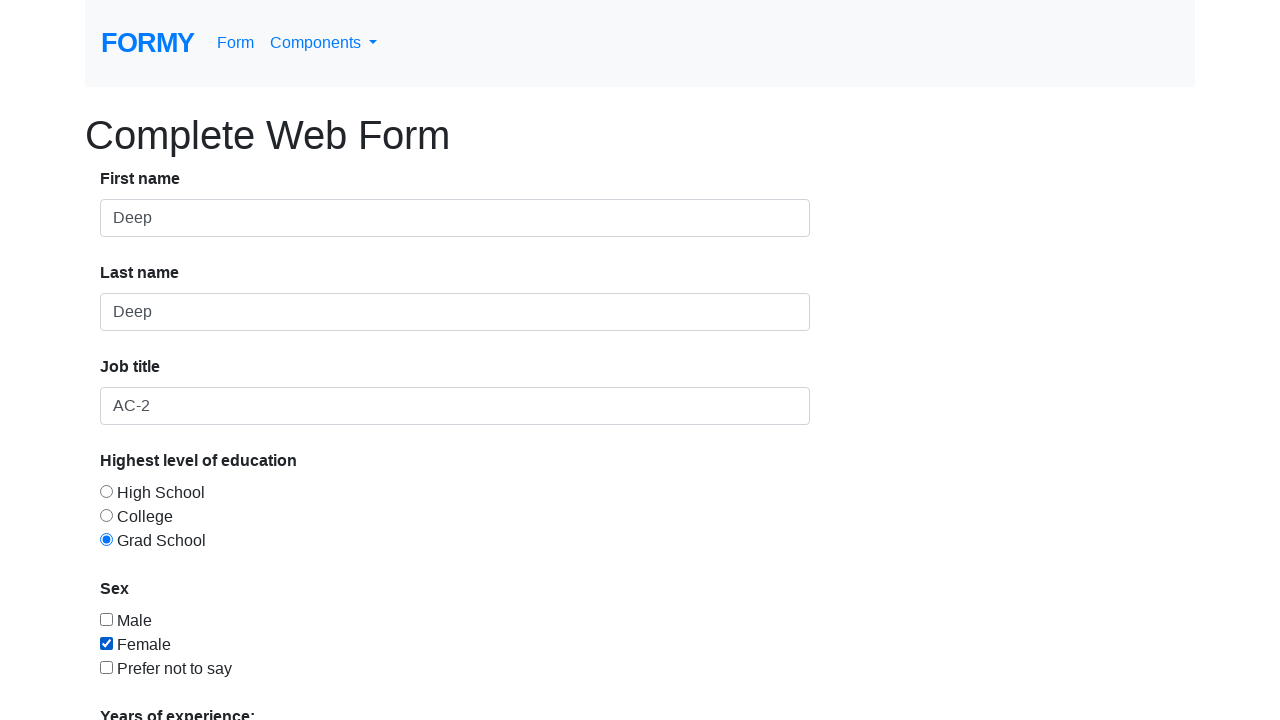

Selected dropdown option by value '4' ('10-99') on #select-menu
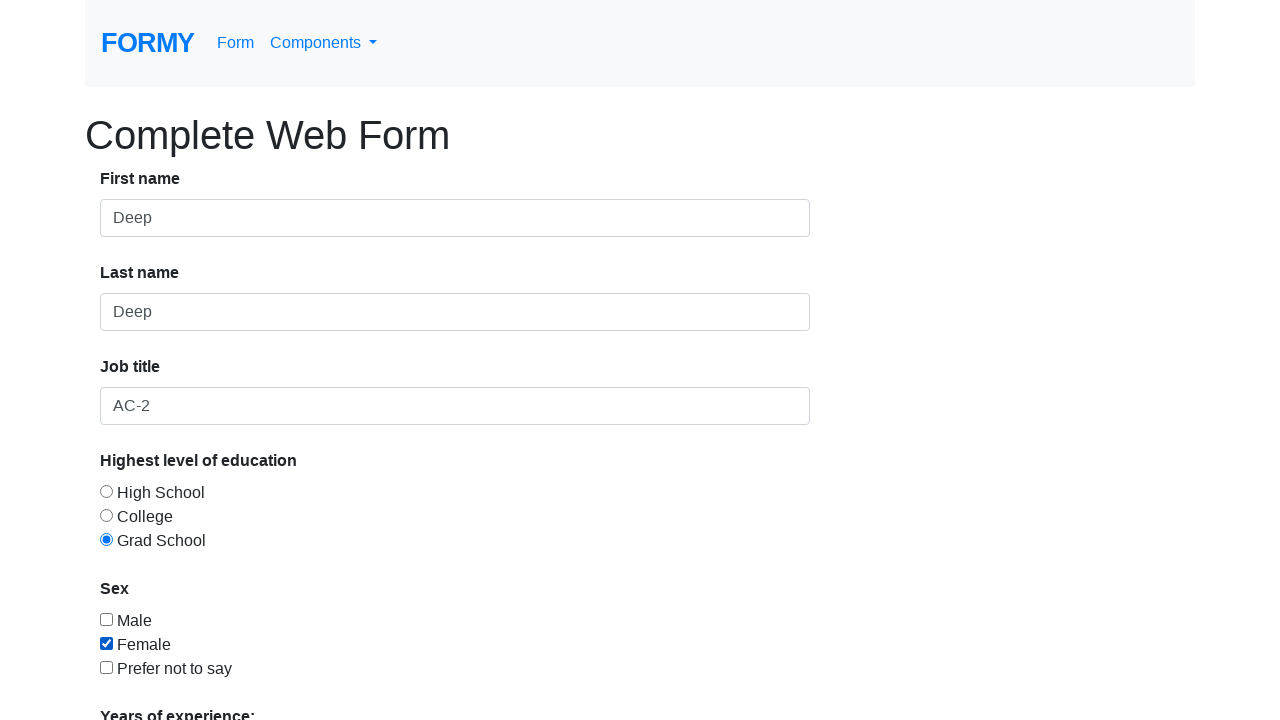

Waited 2000ms for dropdown interaction
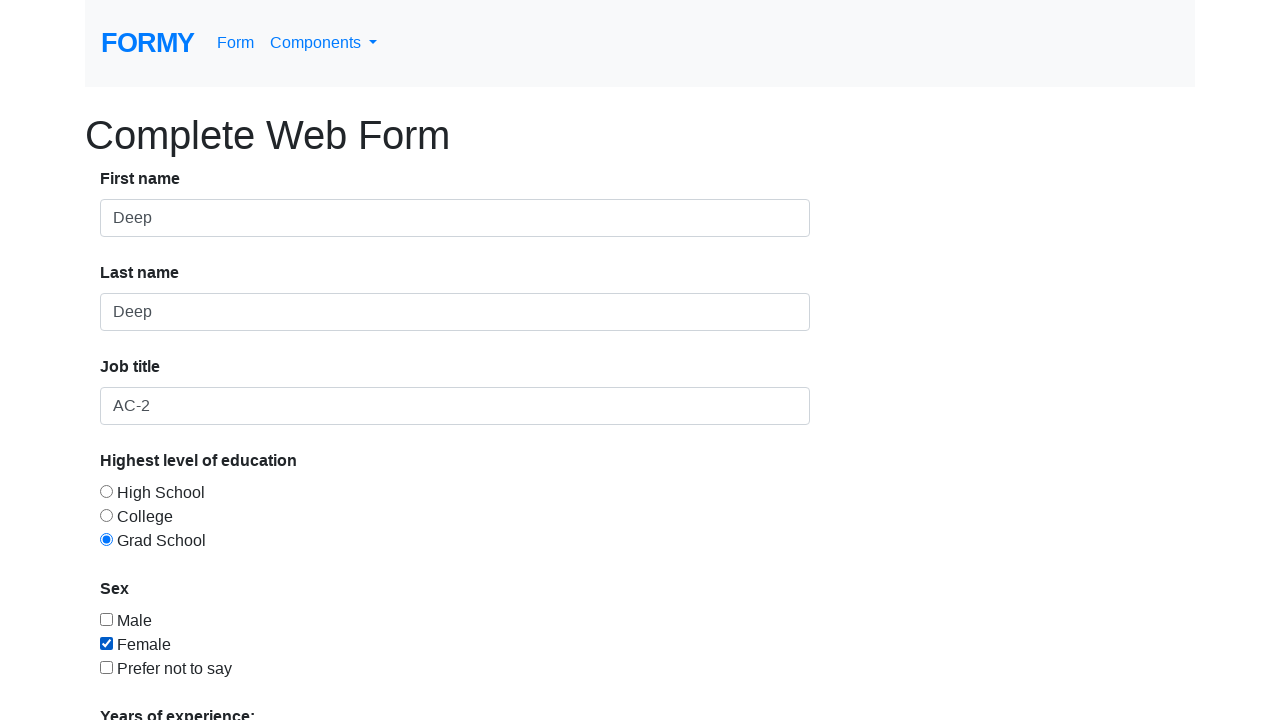

Selected dropdown option by label '5-9' on #select-menu
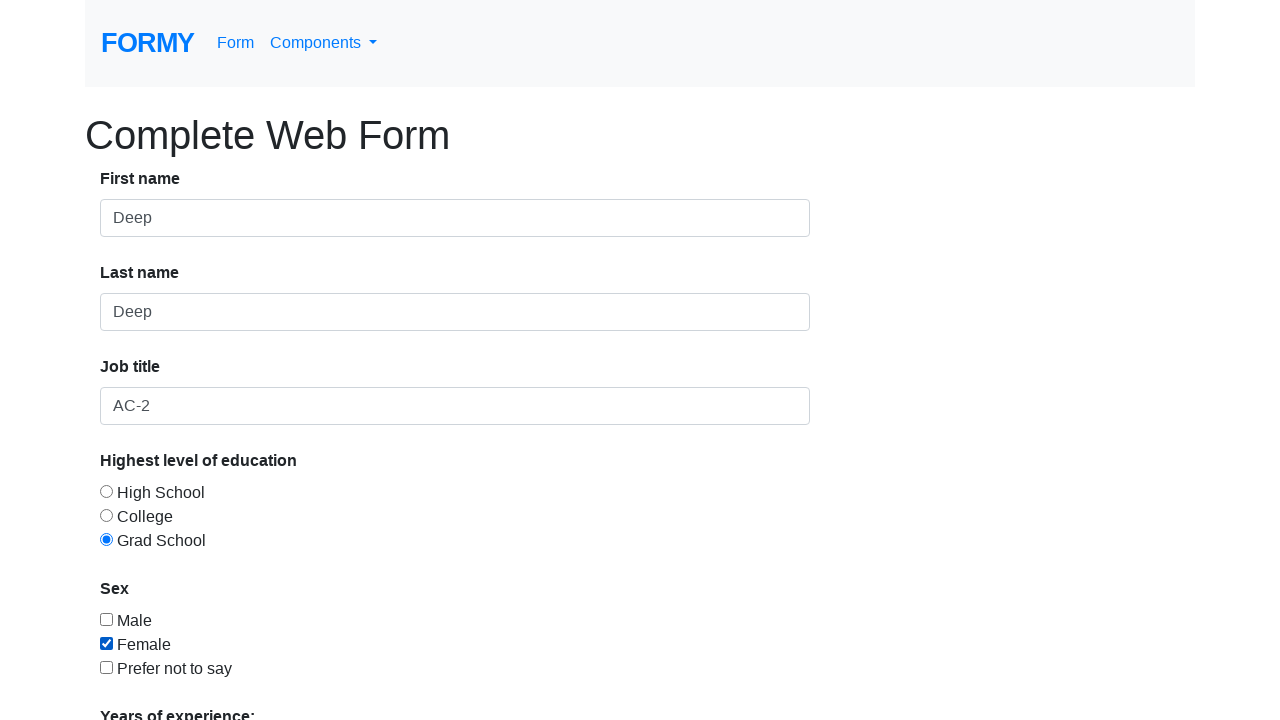

Waited 2000ms before form submission
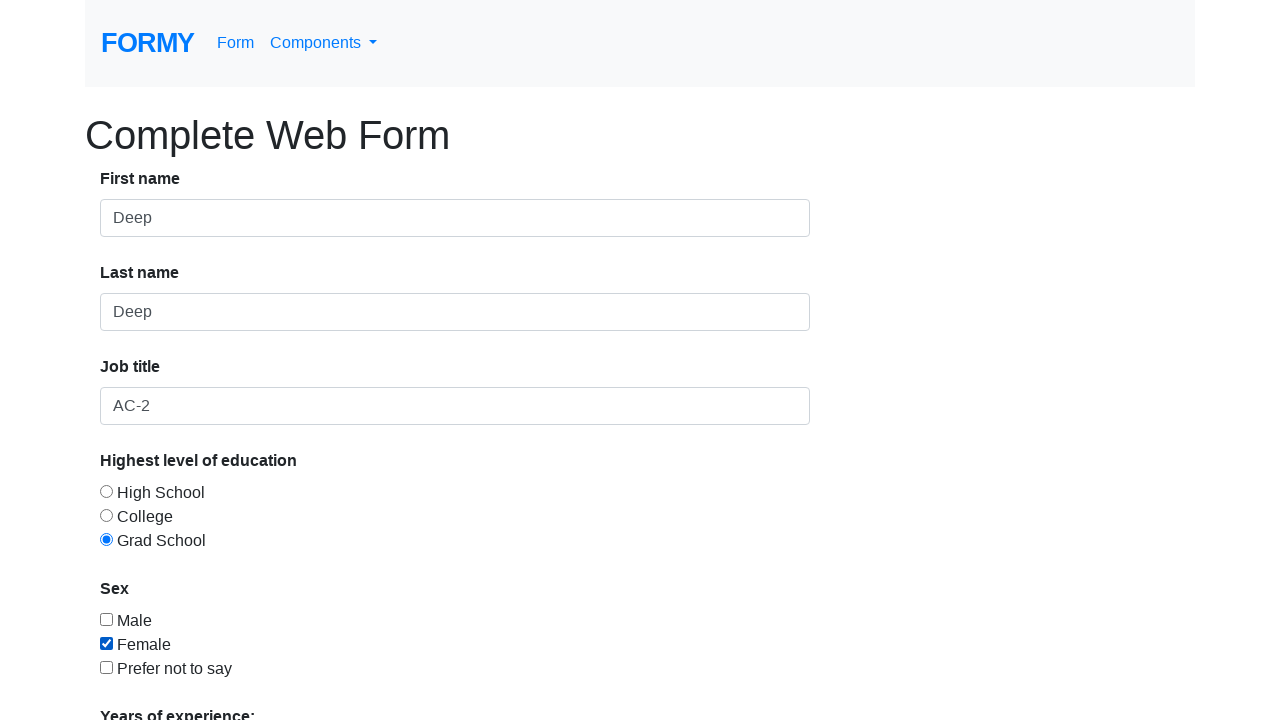

Clicked Submit button to submit the form at (148, 680) on text=Submit
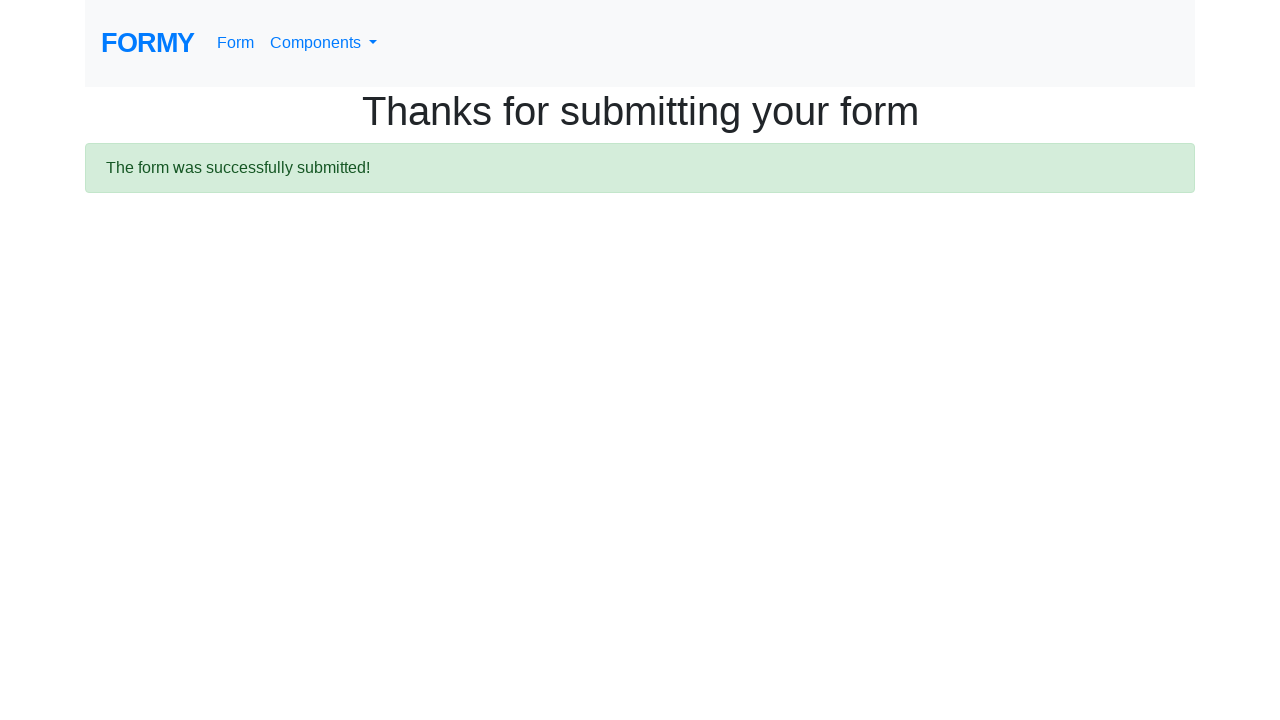

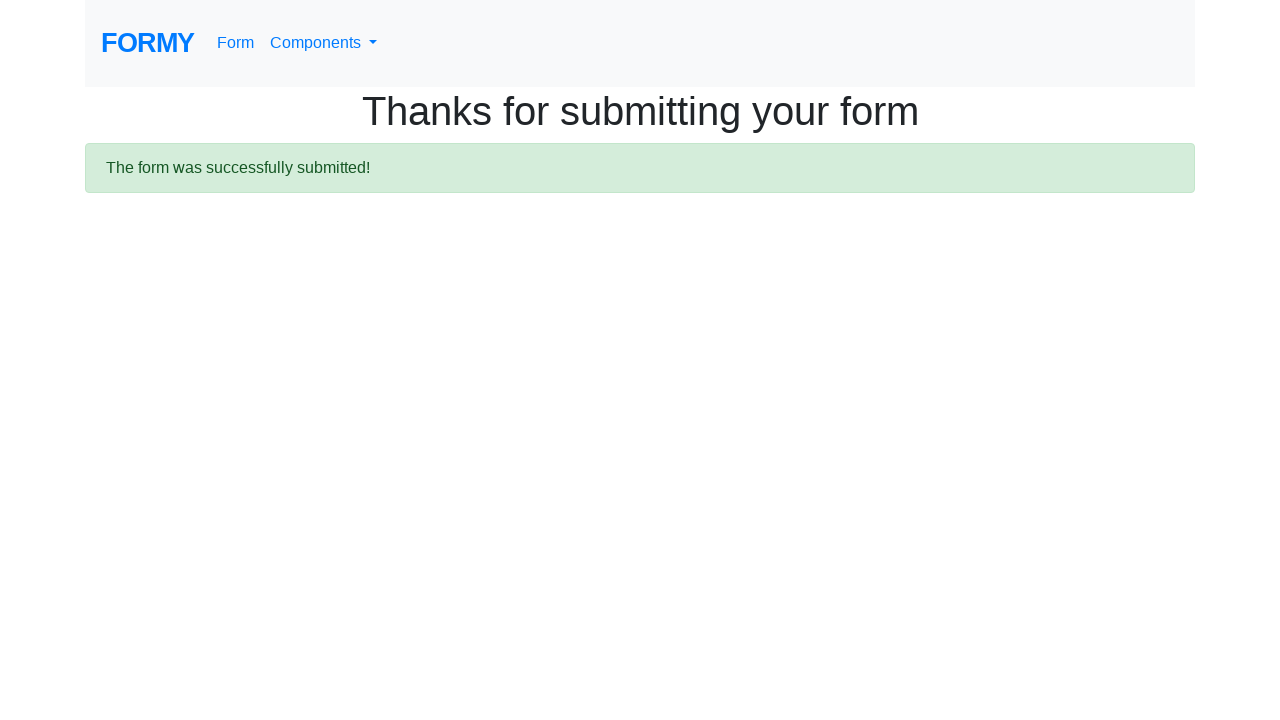